Tests a sign-up form by filling in first name, last name, and email fields, then clicking the sign-up button

Starting URL: https://secure-retreat-92358.herokuapp.com/

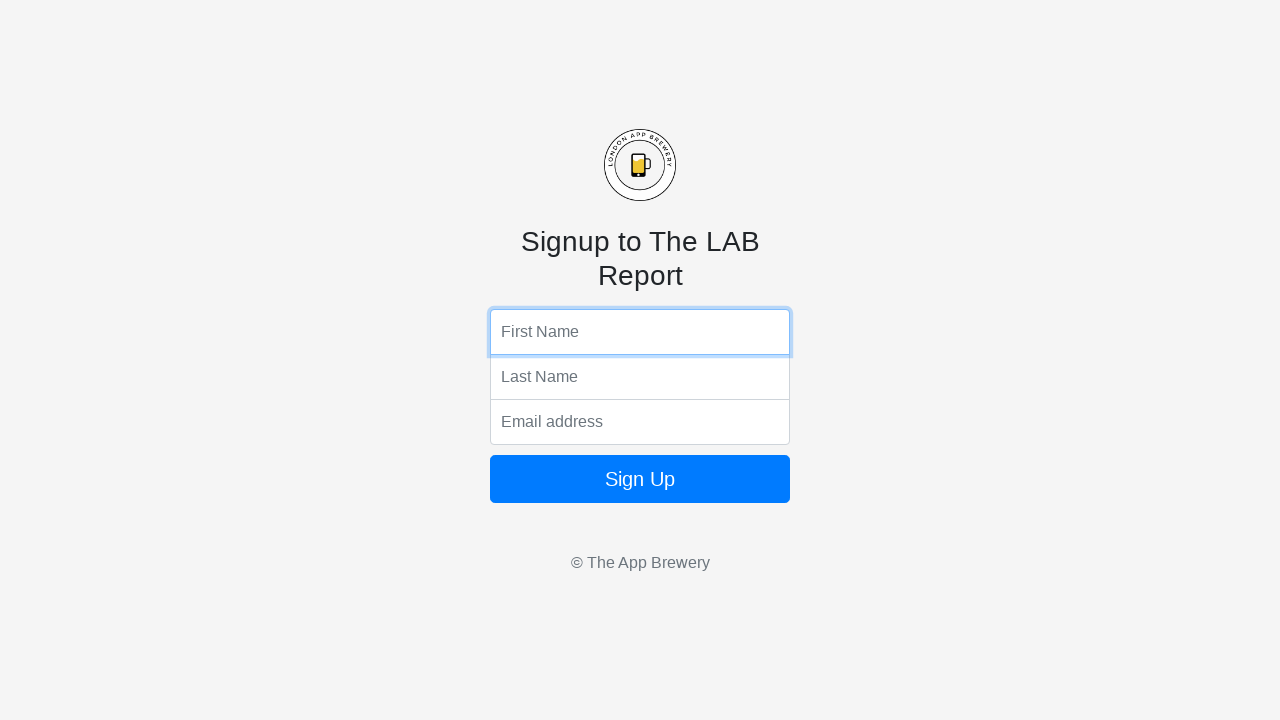

Filled first name field with 'Marcus' on input[name='fName']
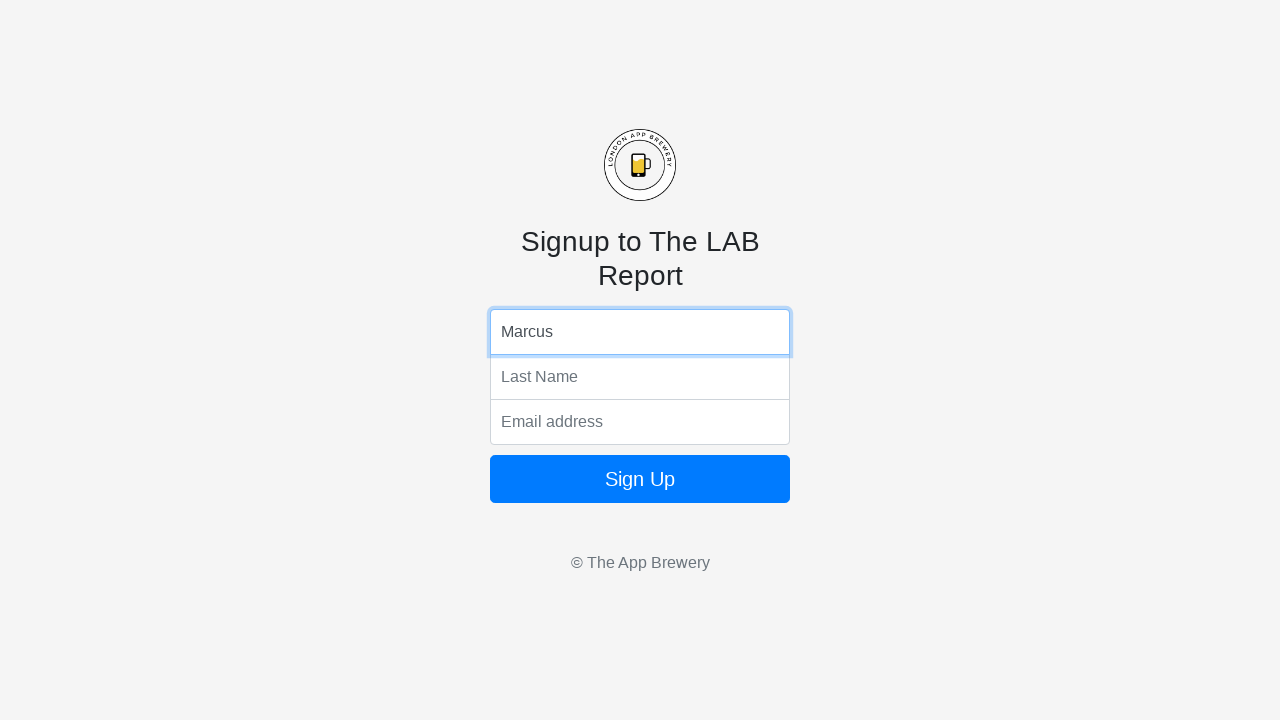

Filled last name field with 'Thornton' on input[name='lName']
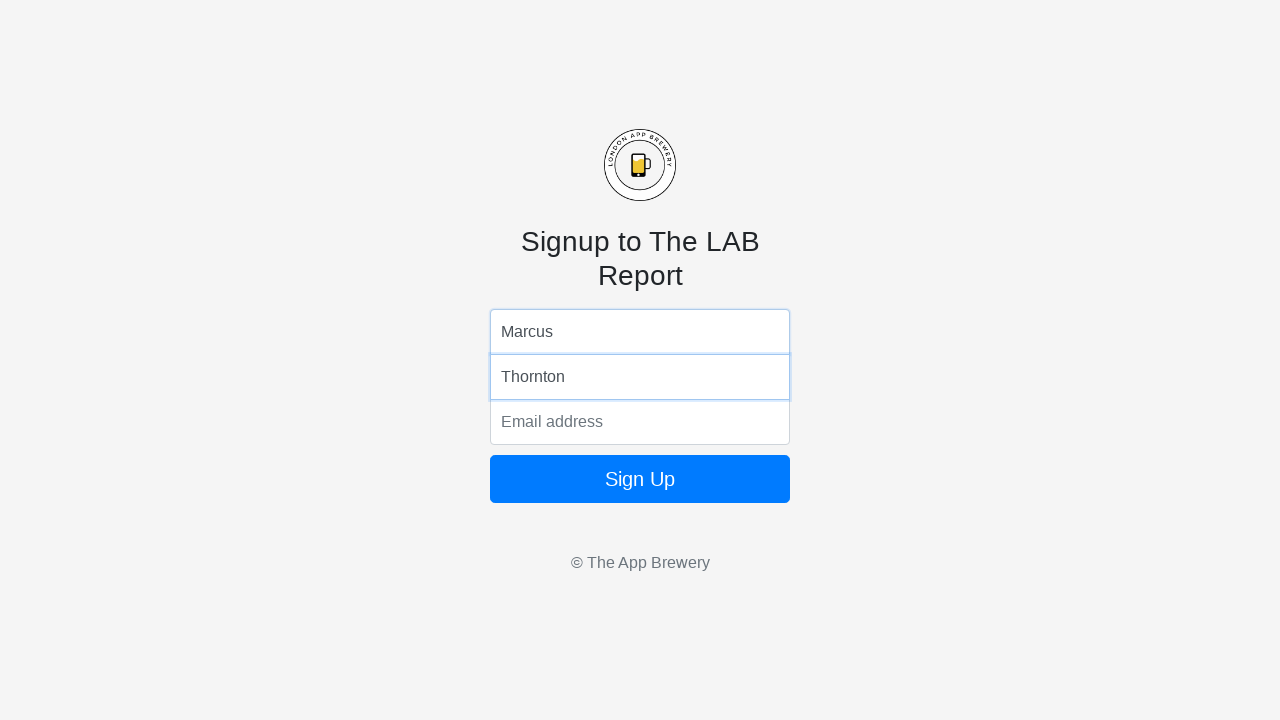

Filled email field with 'marcus.thornton@testmail.com' on input[name='email']
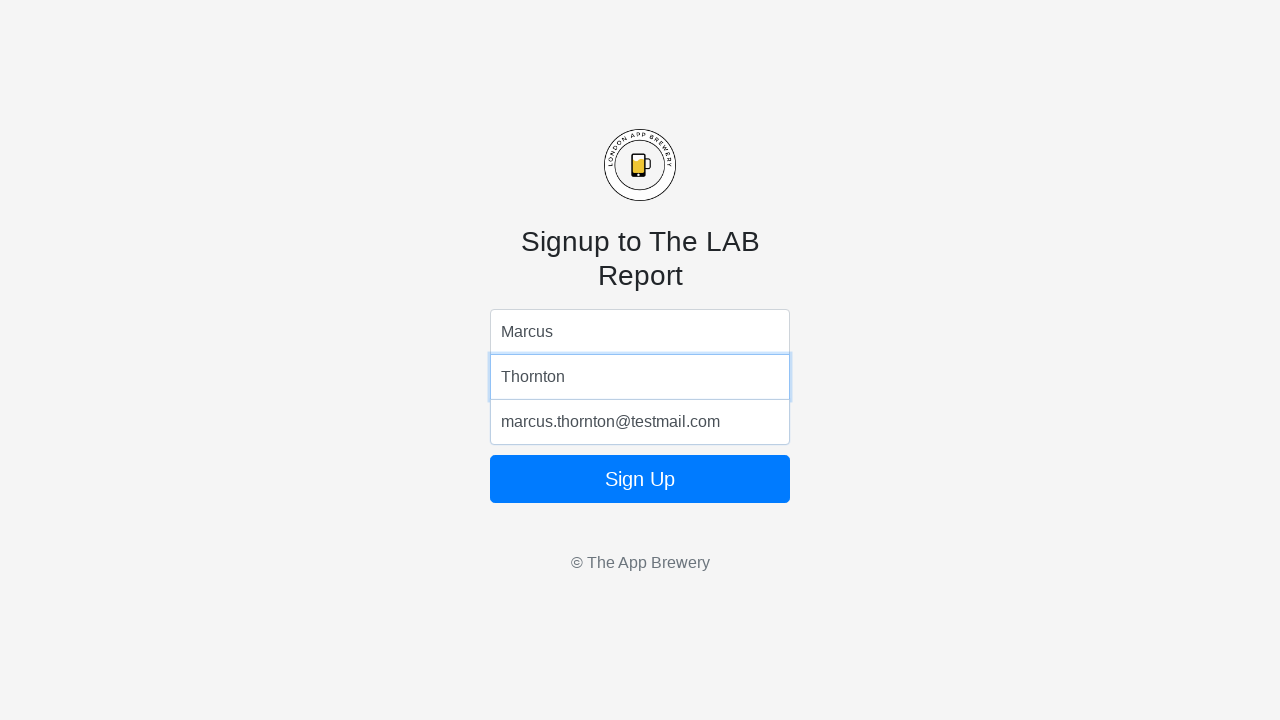

Clicked sign-up button at (640, 479) on .btn
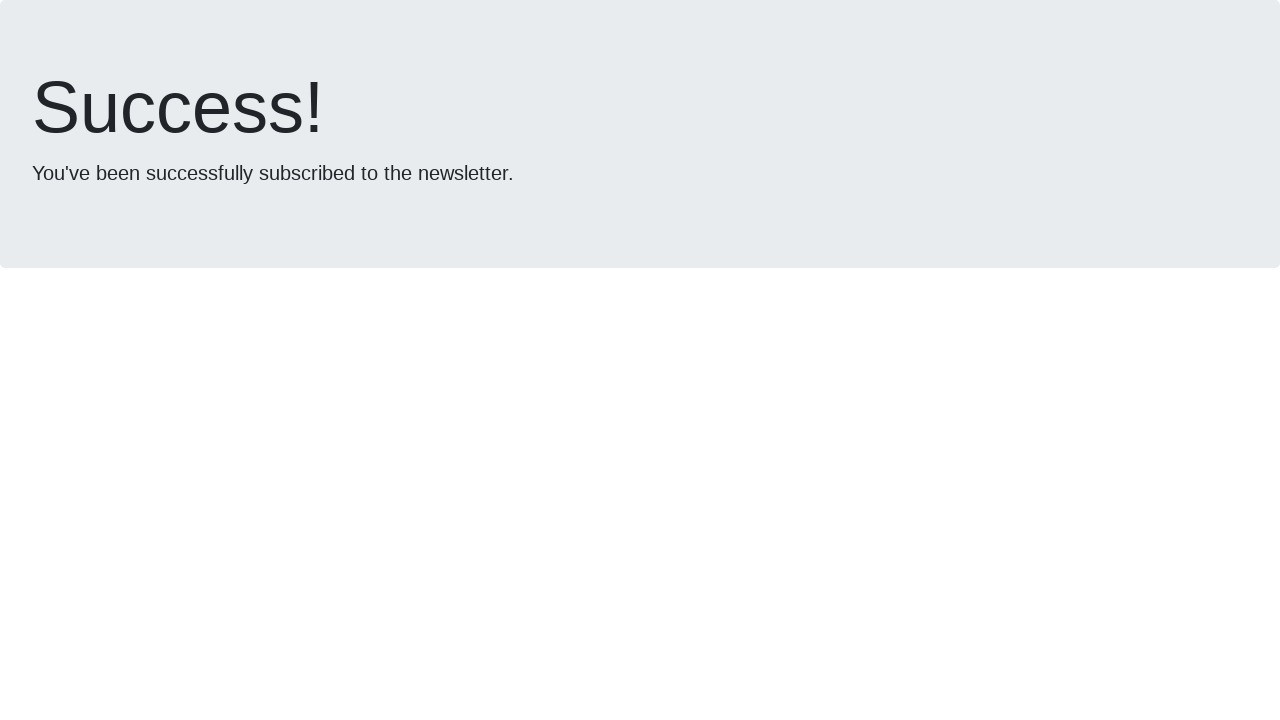

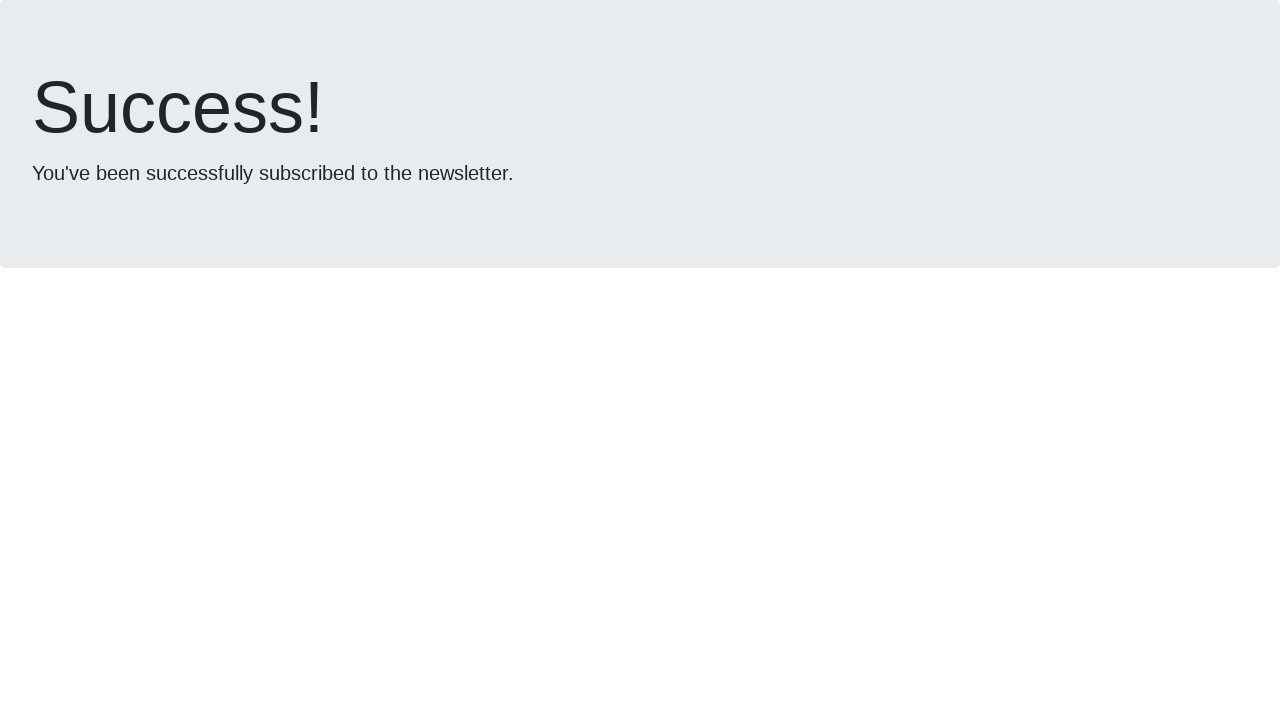